Tests tooltip functionality by hovering over an input field and verifying the tooltip appears with correct text

Starting URL: https://automationfc.github.io/jquery-tooltip/

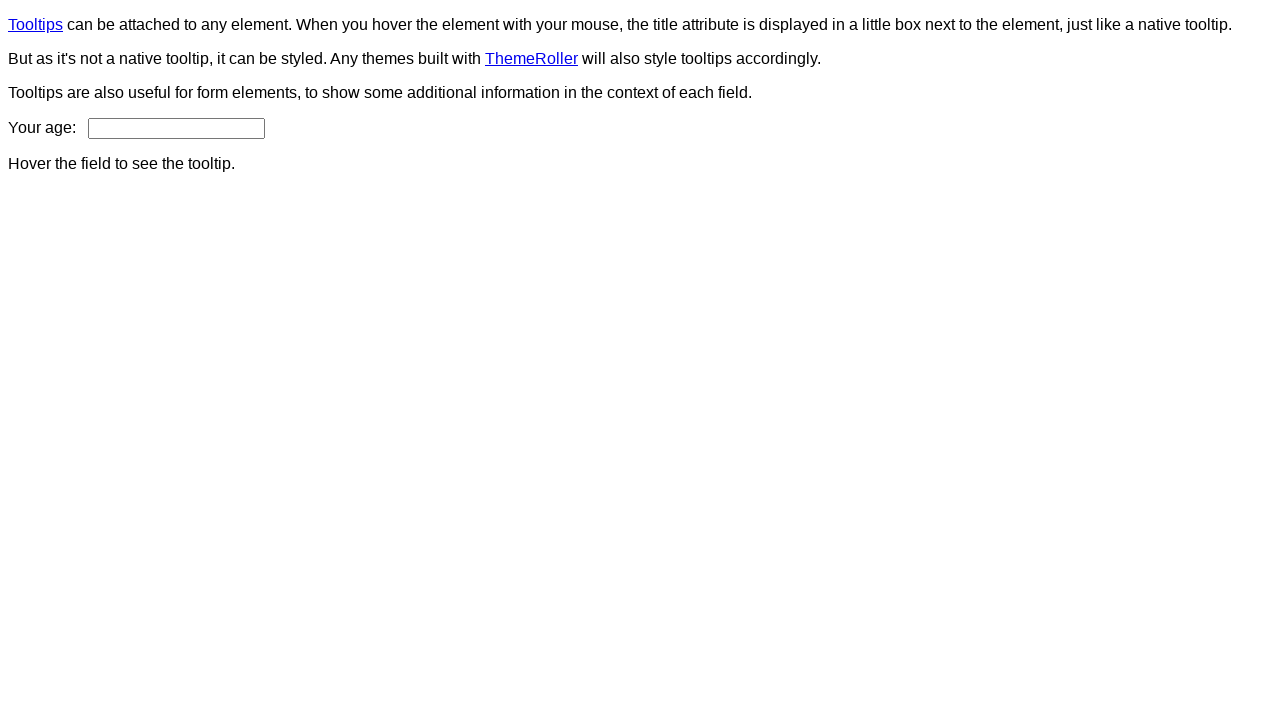

Hovered over age input field to trigger tooltip at (176, 128) on input#age
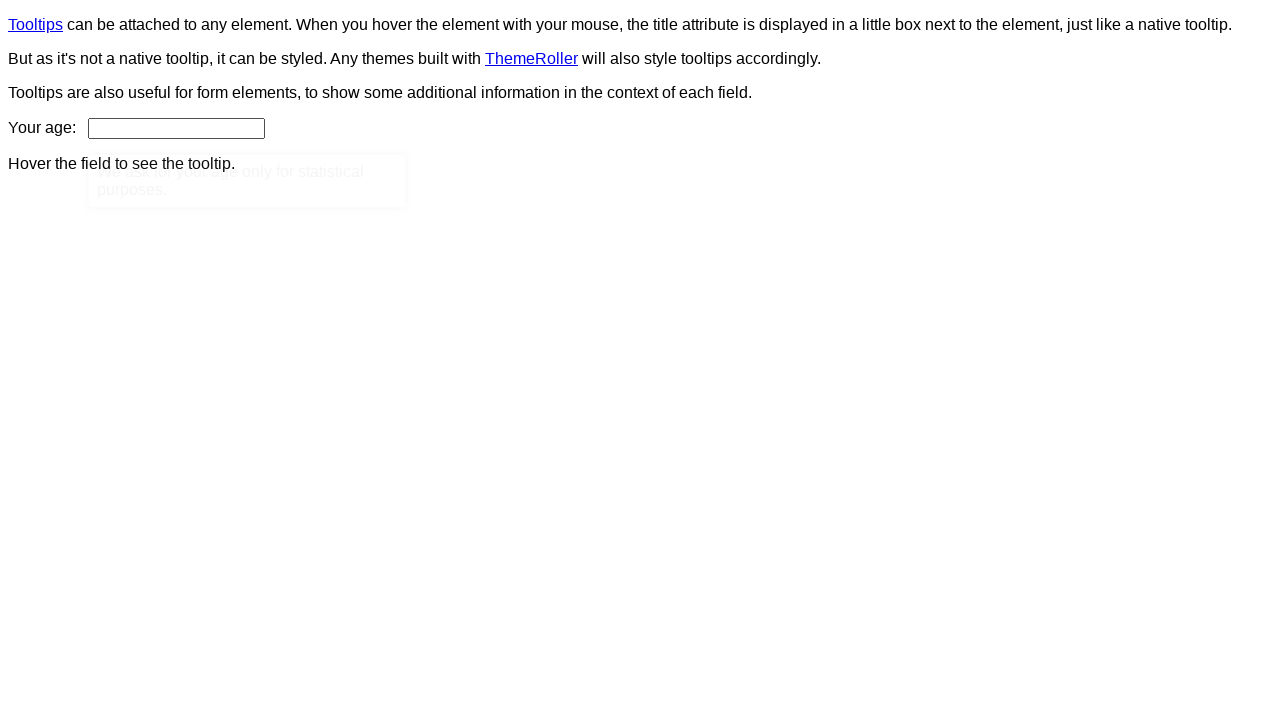

Tooltip appeared and became visible
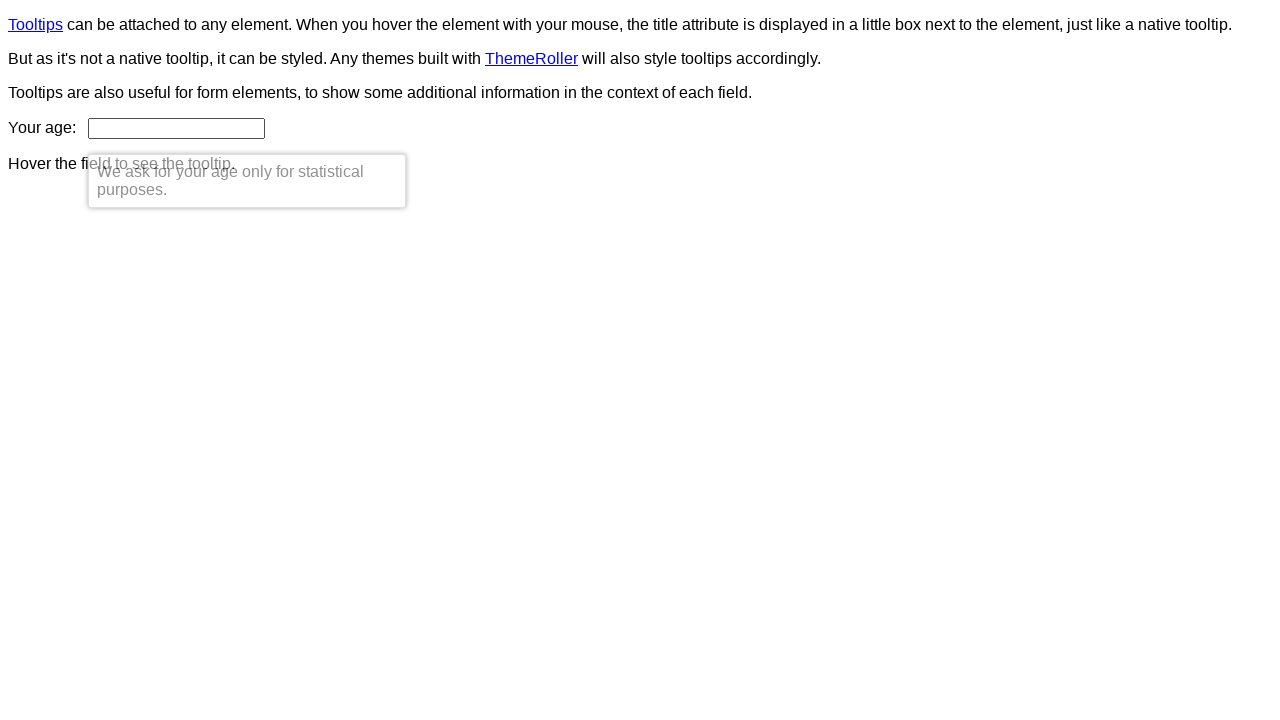

Verified tooltip is visible
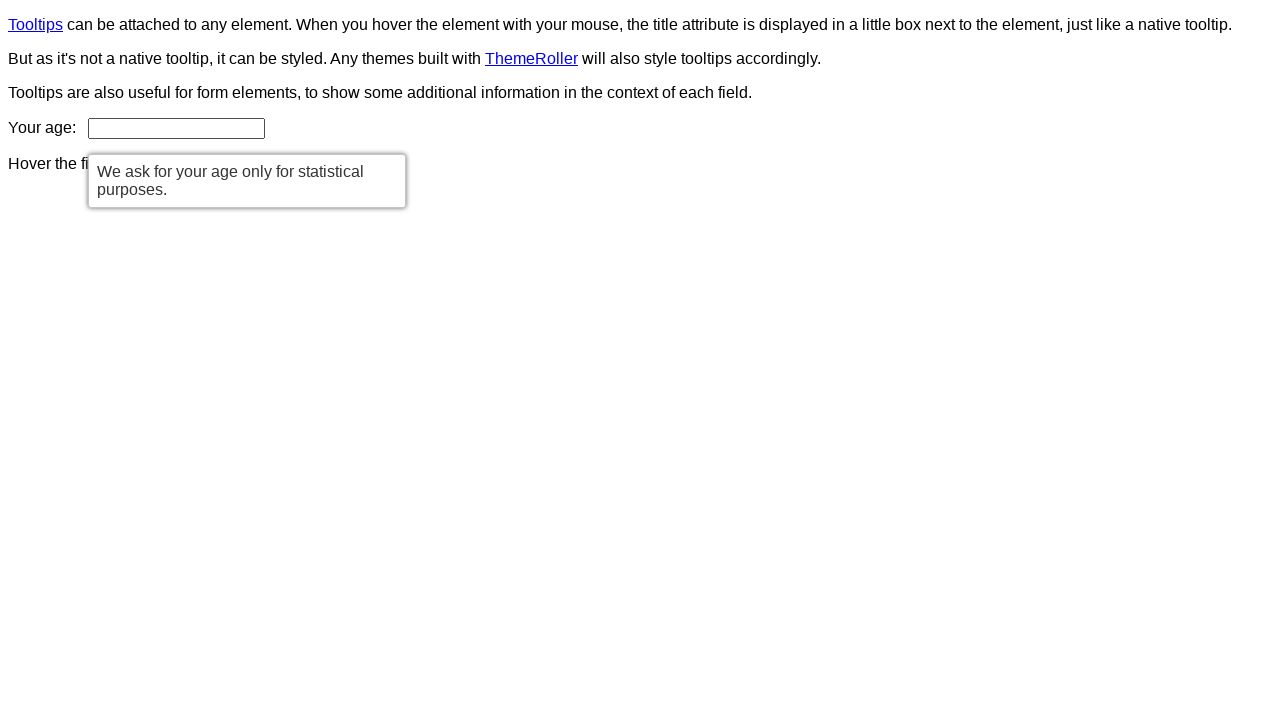

Verified tooltip text matches expected message: 'We ask for your age only for statistical purposes.'
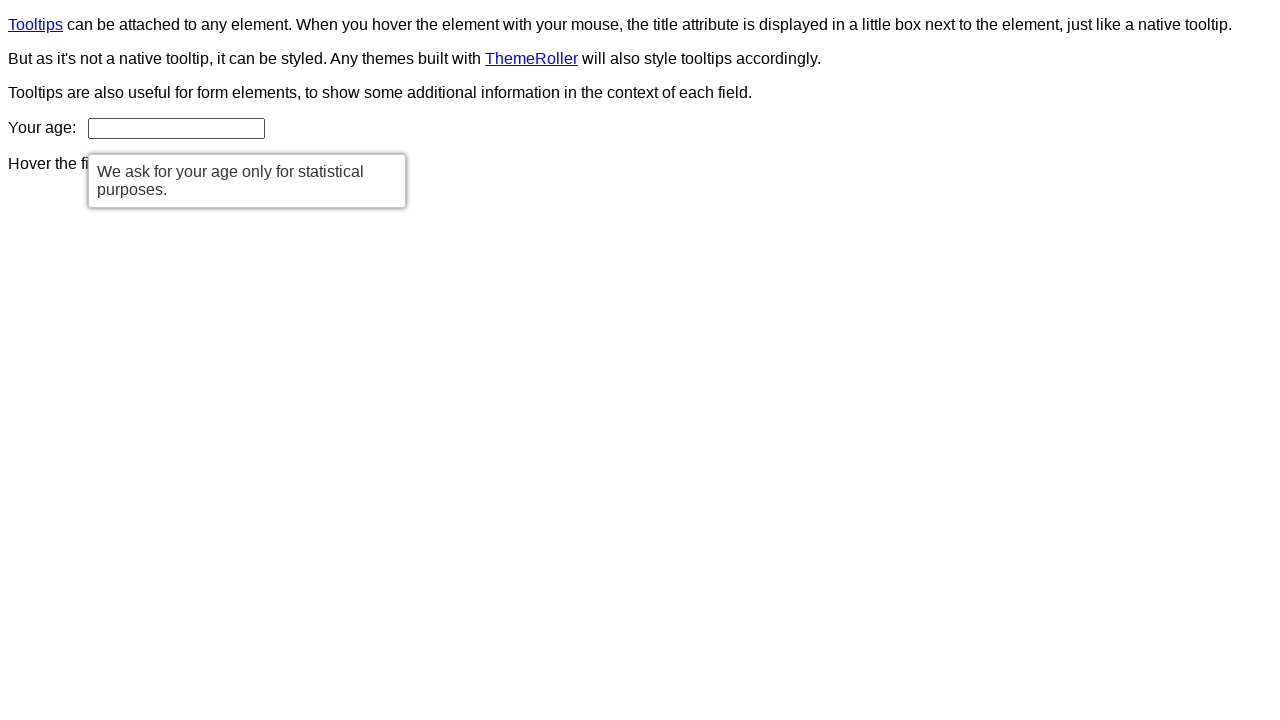

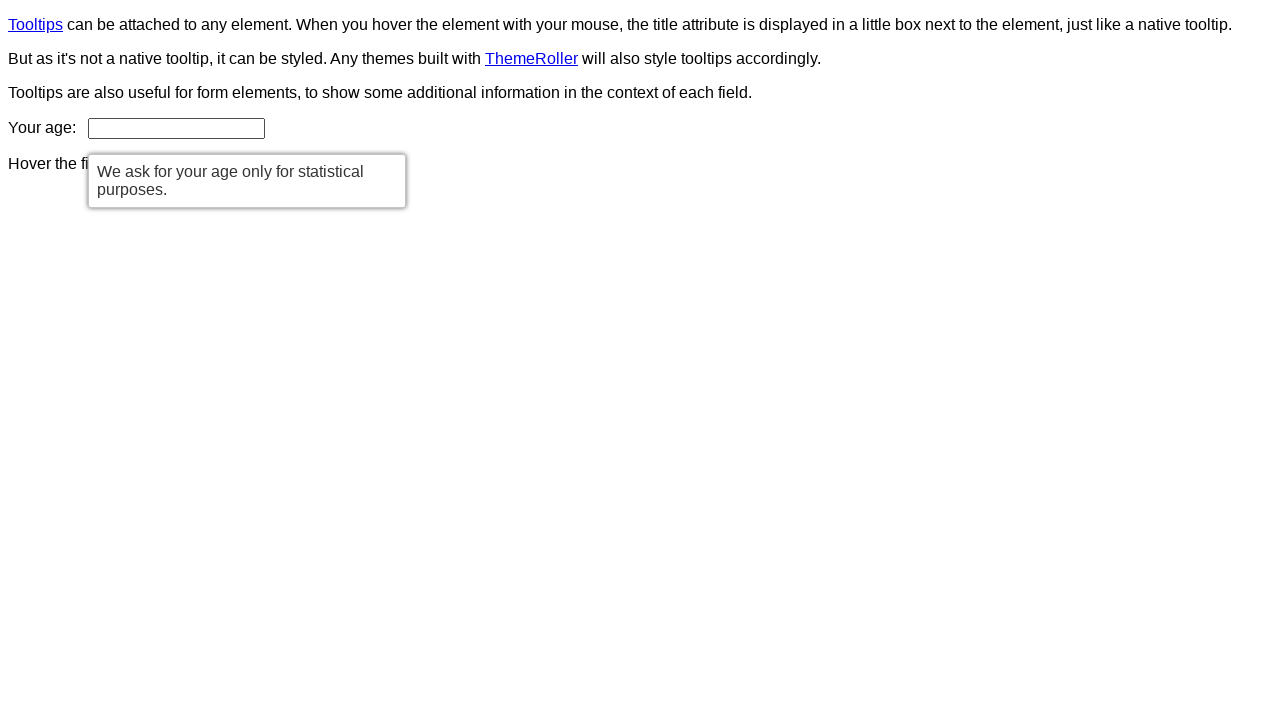